Navigates to the Cermati careers page and clicks the "View All Jobs" button to load the full job listings page

Starting URL: https://www.cermati.com/karir

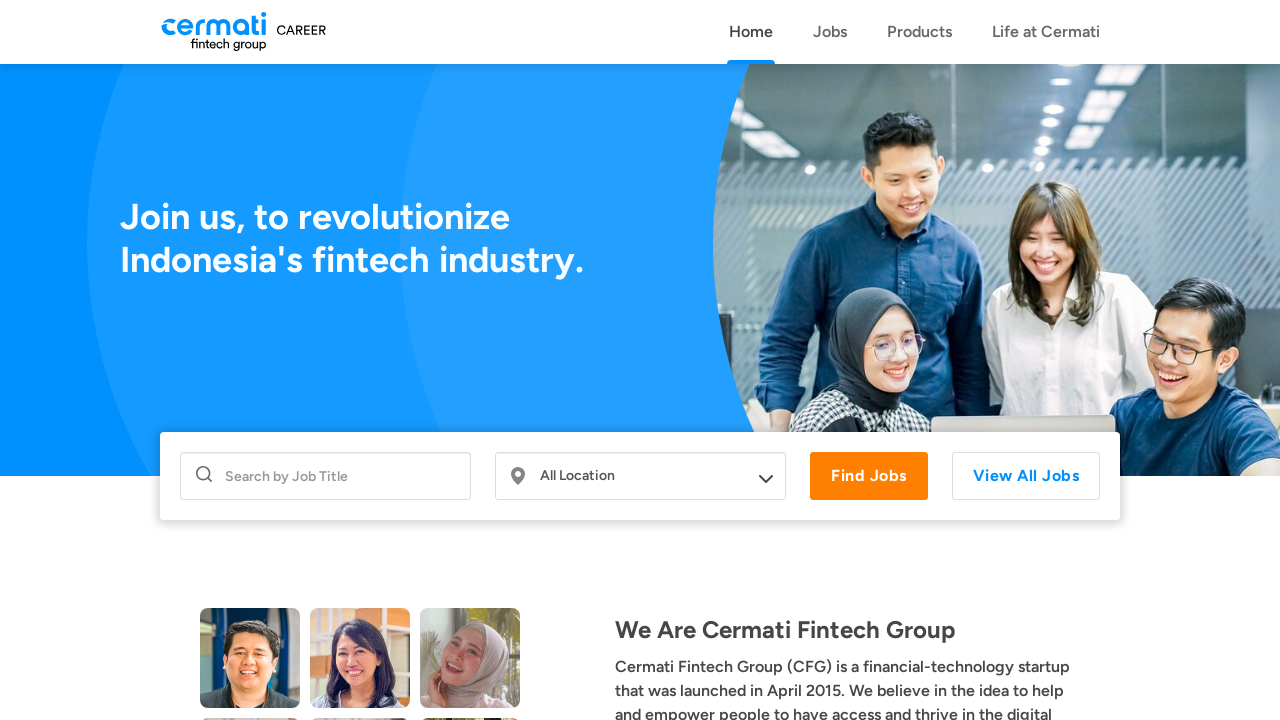

Located 'View All Jobs' button on Cermati careers page
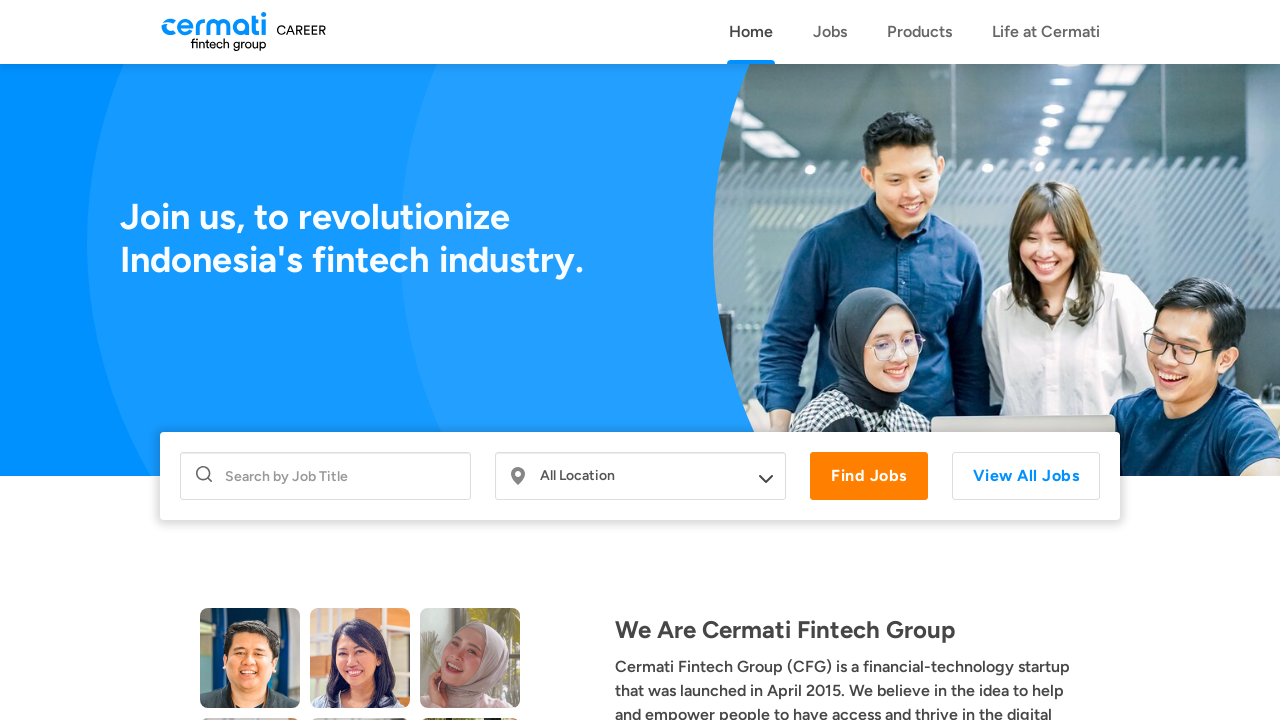

Clicked 'View All Jobs' button
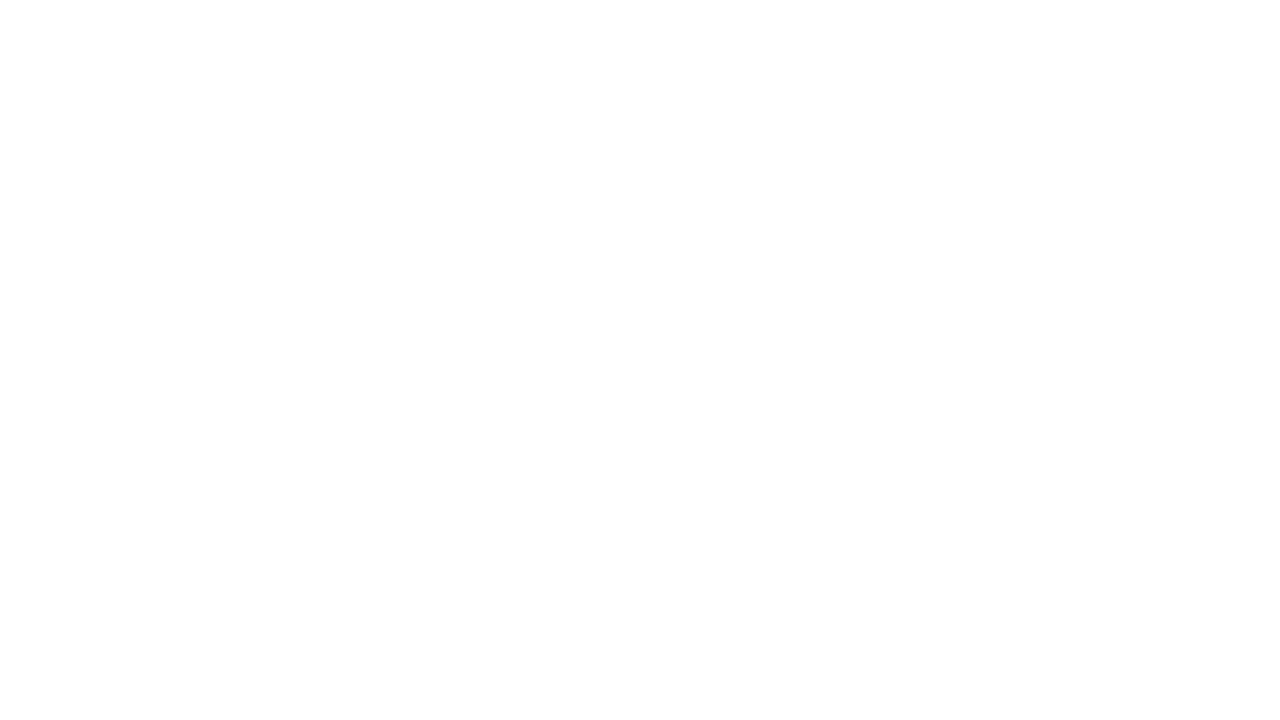

Navigation completed - full job listings page loaded
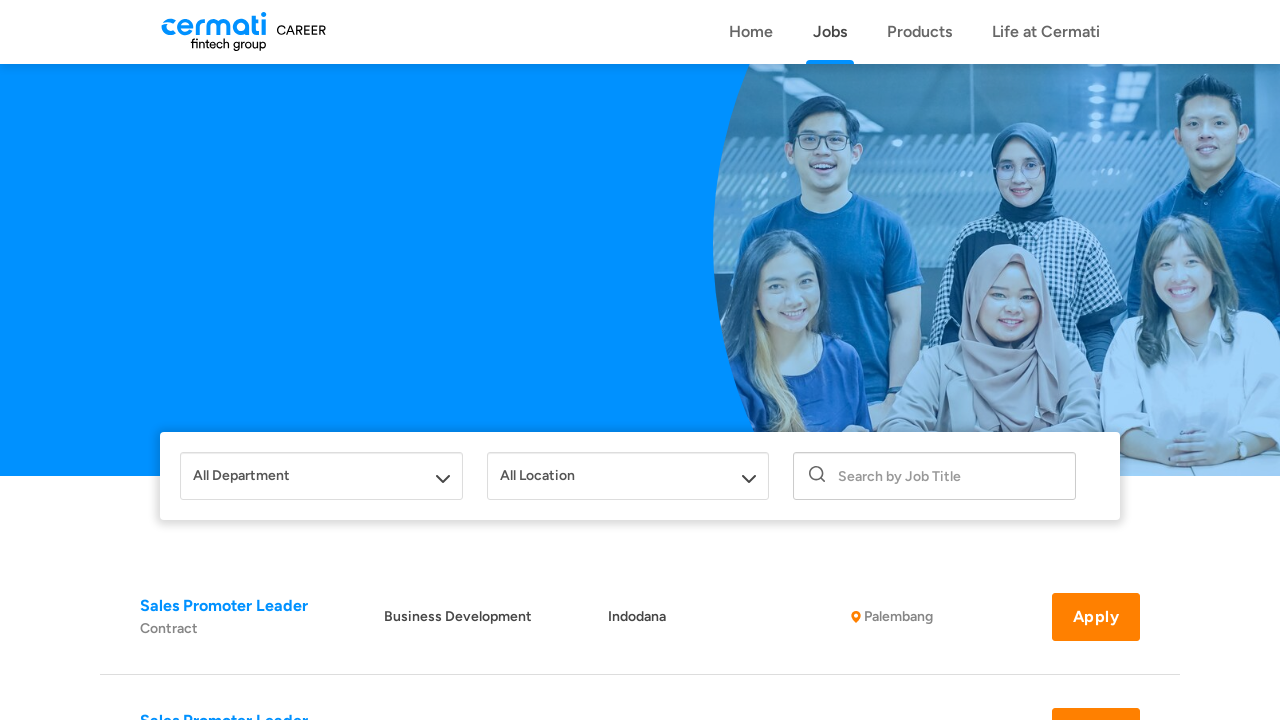

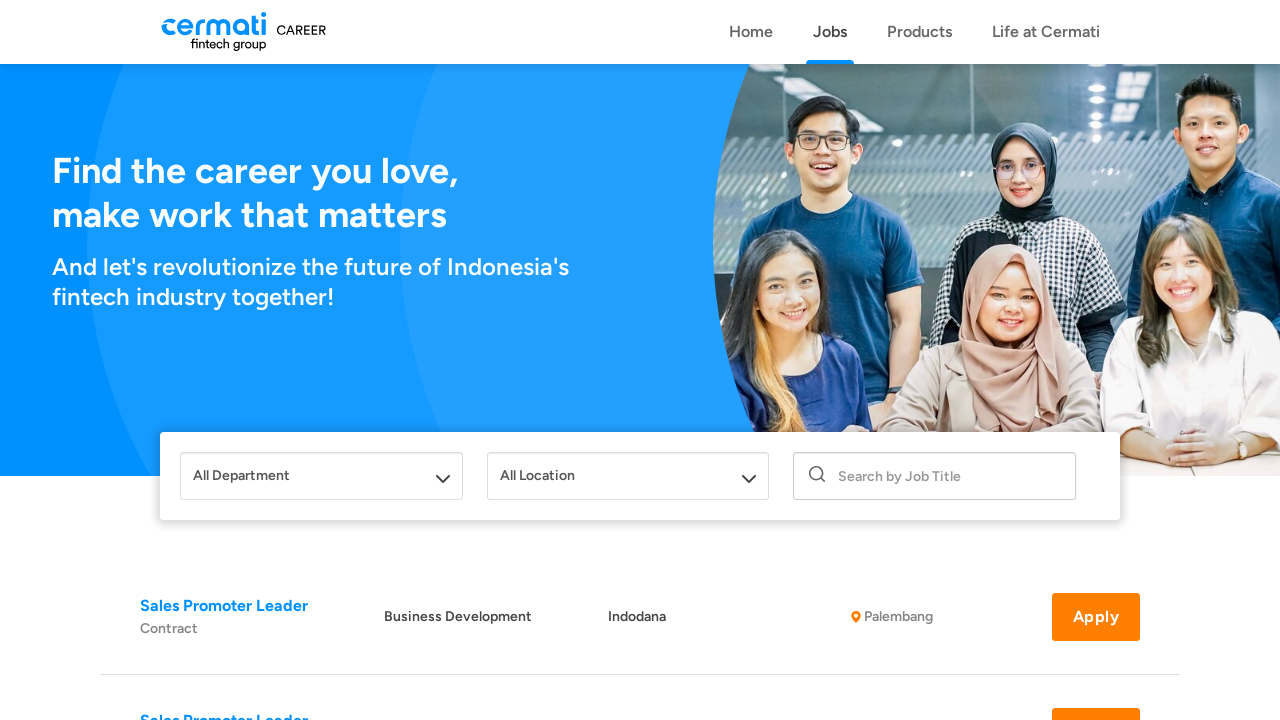